Tests adding multiple todo items and verifying they appear in the list correctly

Starting URL: https://demo.playwright.dev/todomvc

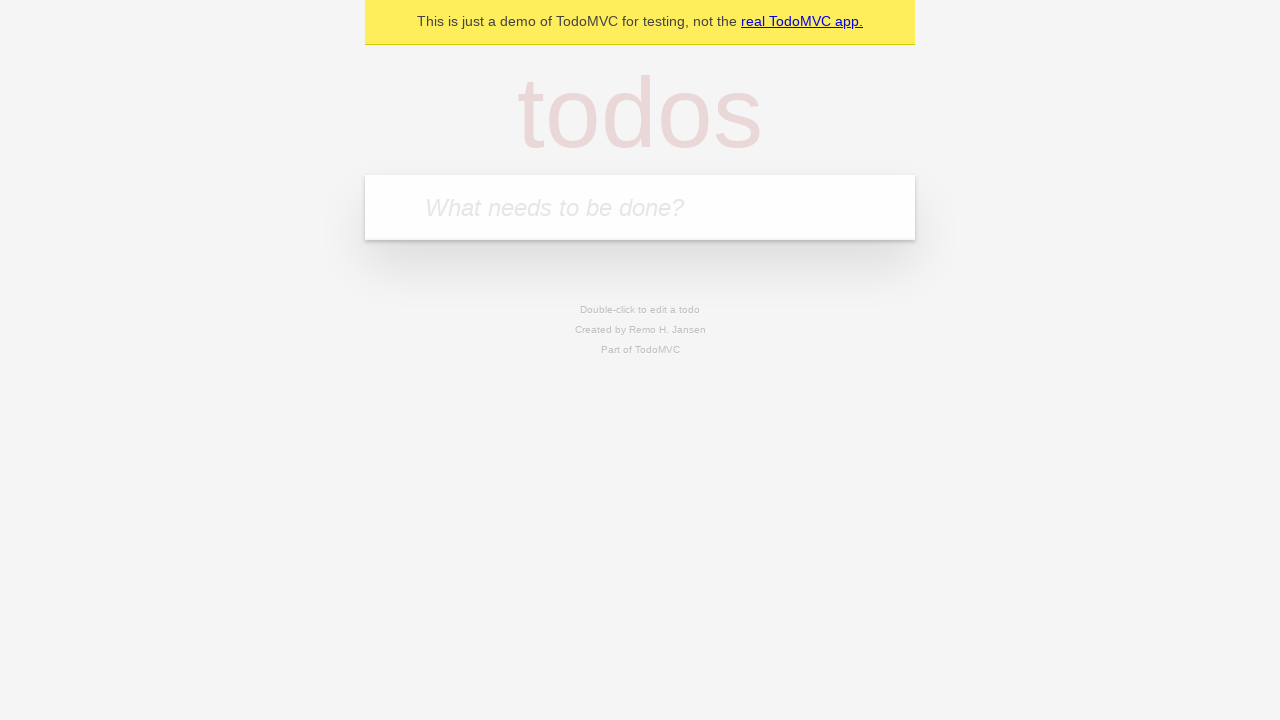

Located the todo input field
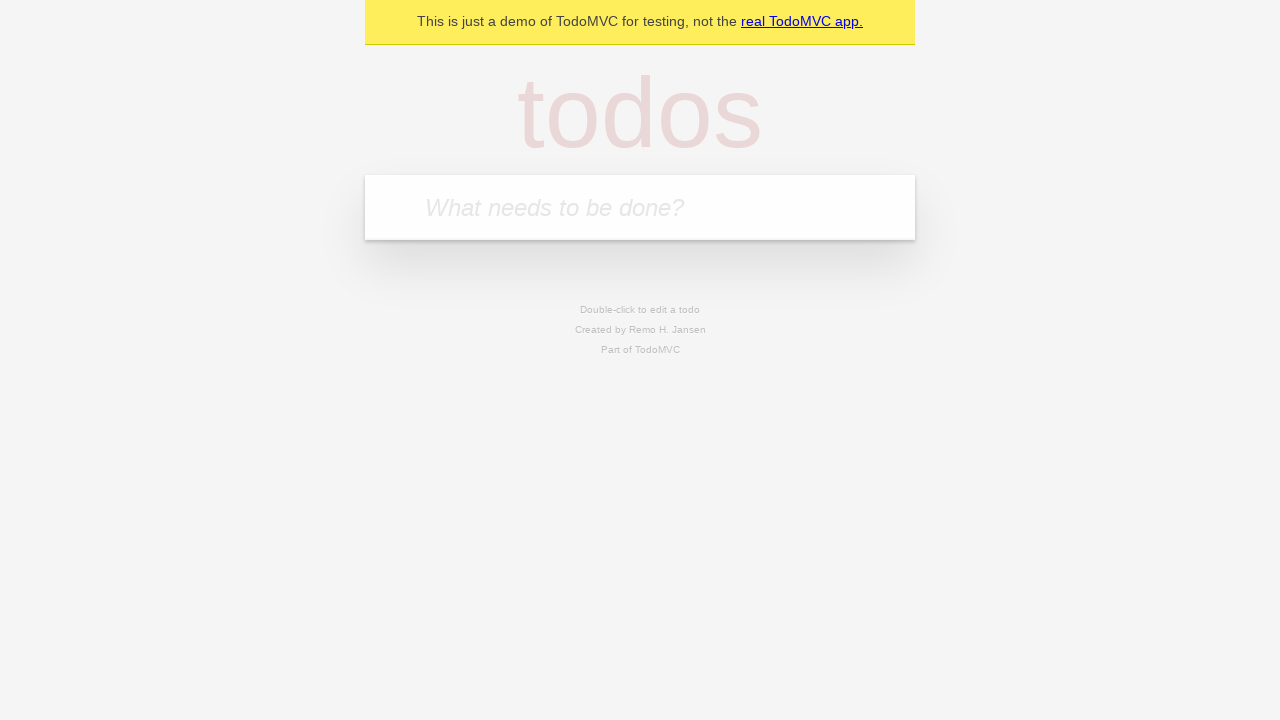

Filled todo input with 'buy some cheese' on internal:attr=[placeholder="What needs to be done?"i]
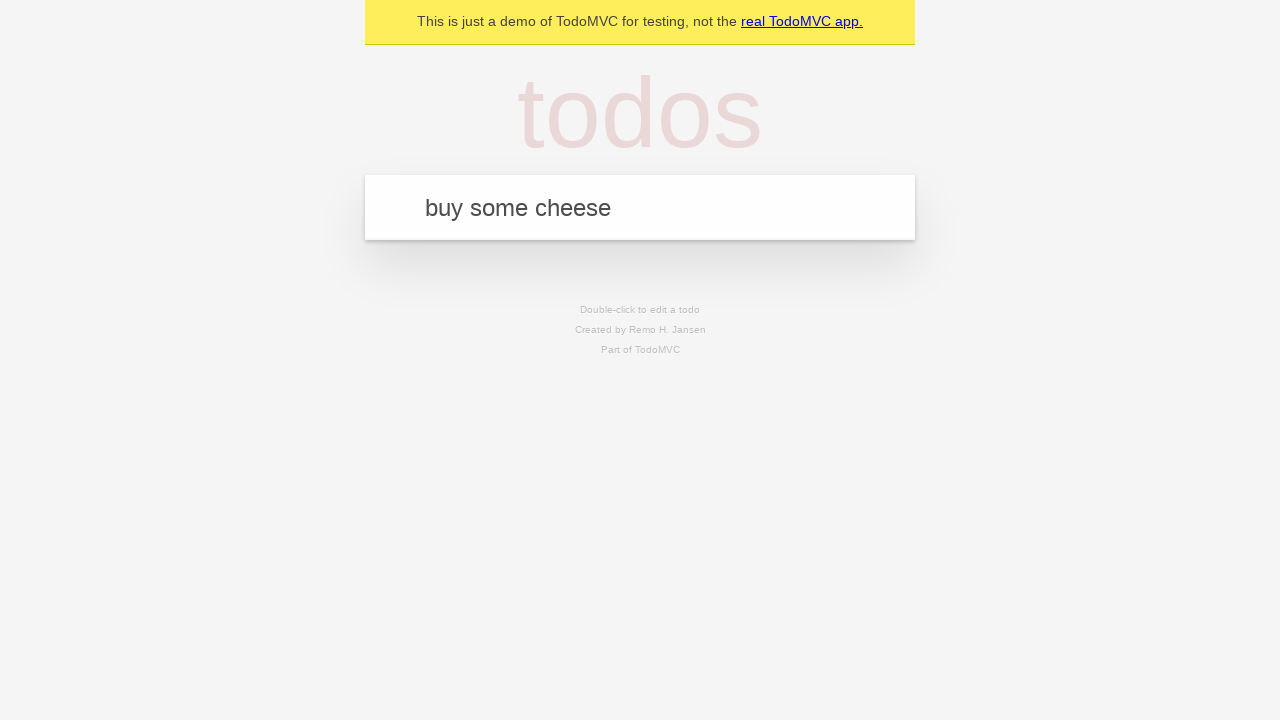

Pressed Enter to submit first todo on internal:attr=[placeholder="What needs to be done?"i]
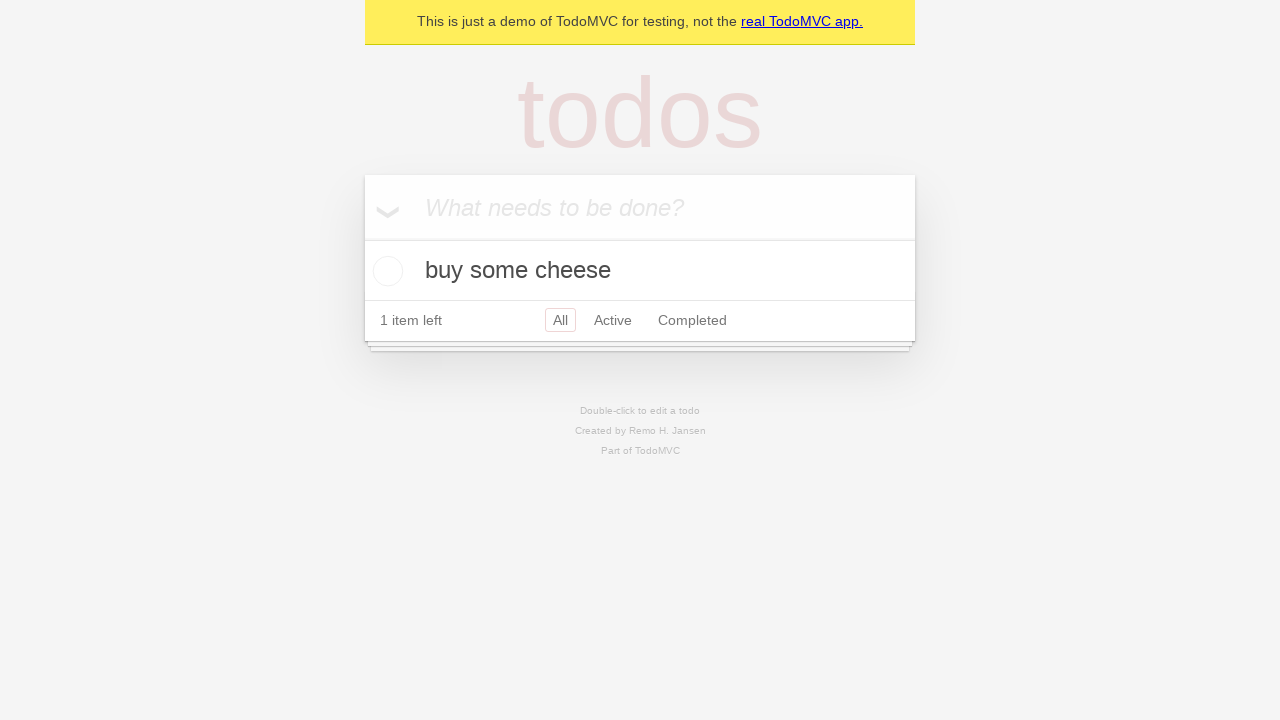

Verified first todo item appears in the list
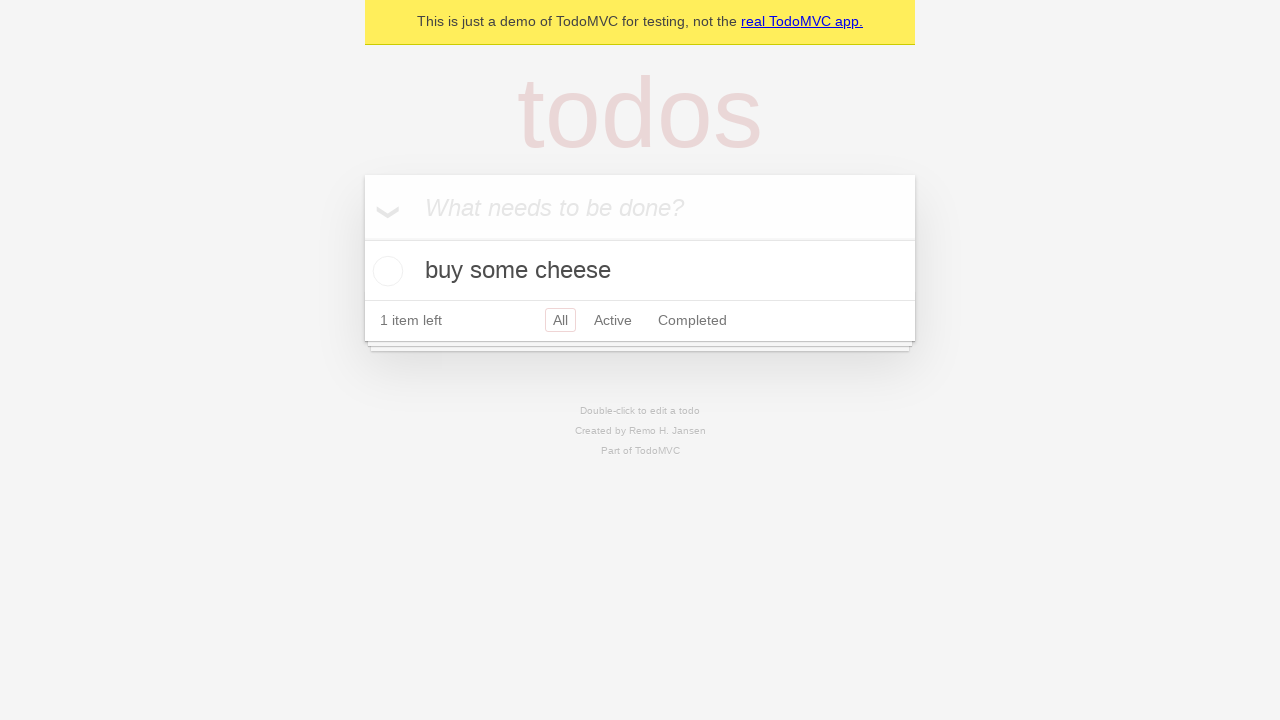

Filled todo input with 'feed the cat' on internal:attr=[placeholder="What needs to be done?"i]
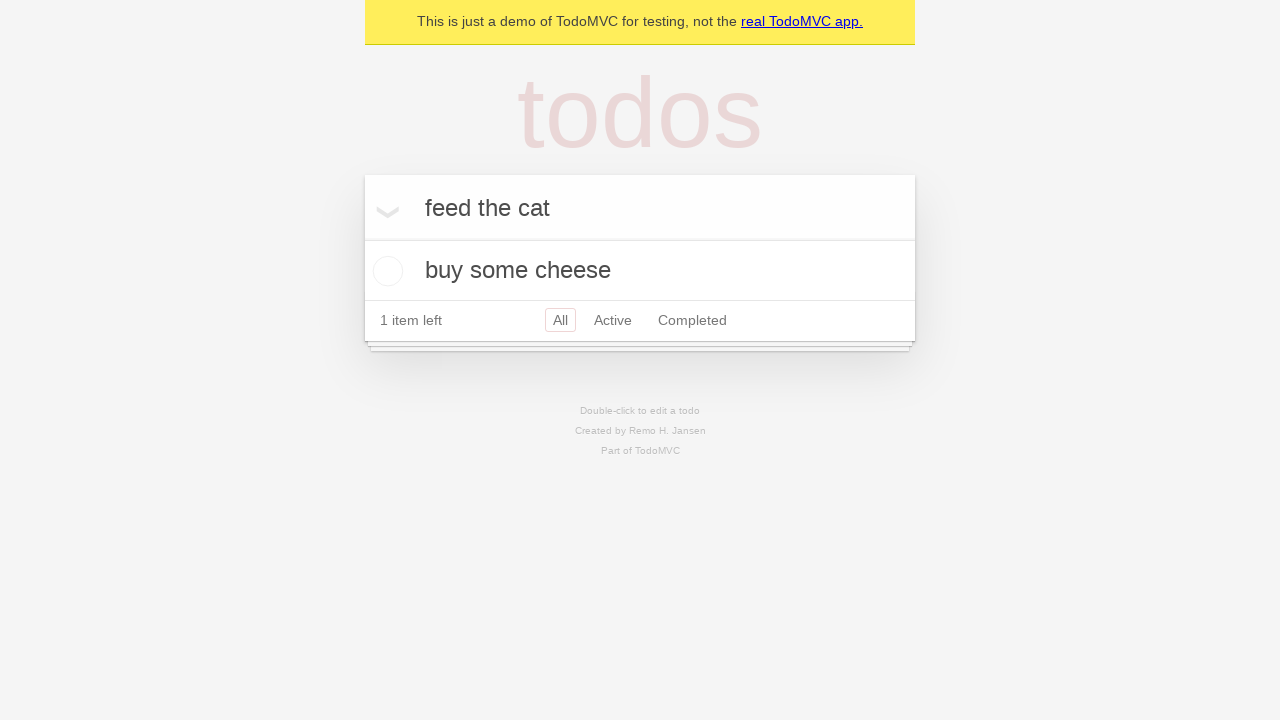

Pressed Enter to submit second todo on internal:attr=[placeholder="What needs to be done?"i]
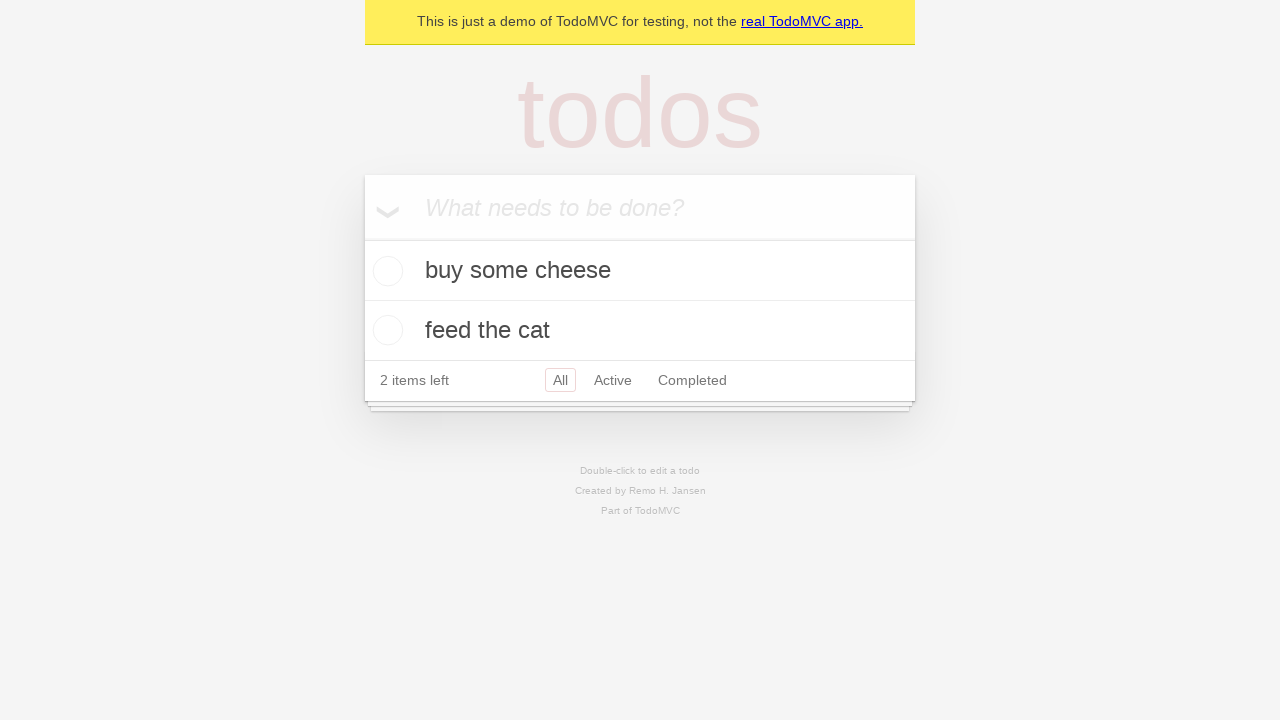

Verified second todo item appears in the list
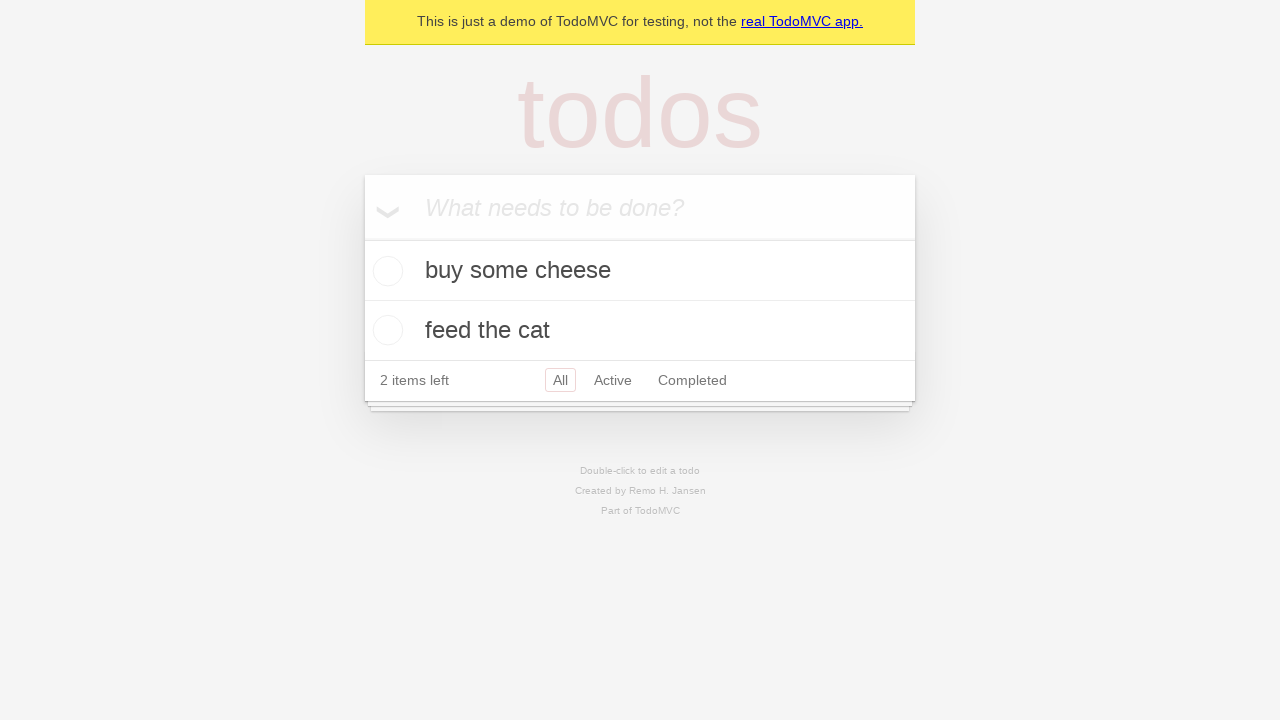

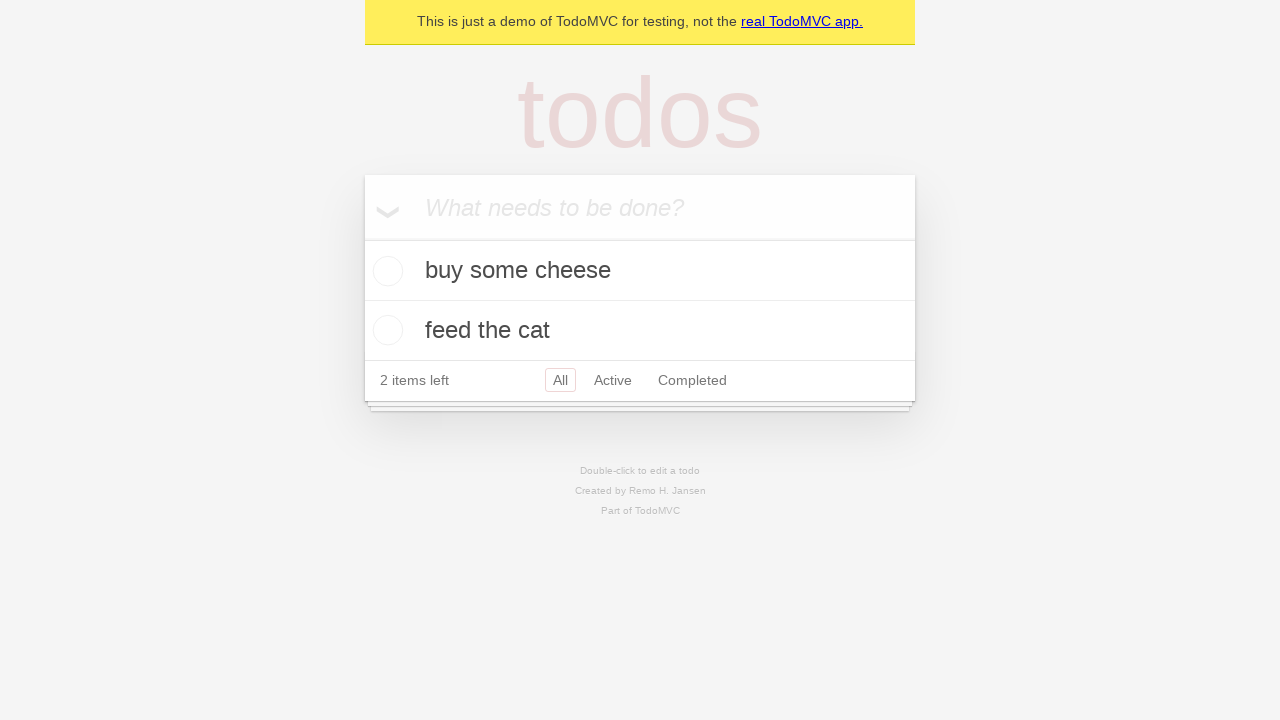